Tests selecting a value from a non-select dropdown element by clicking the dropdown trigger and then selecting the Facebook option from the menu.

Starting URL: https://practice.cydeo.com/dropdown

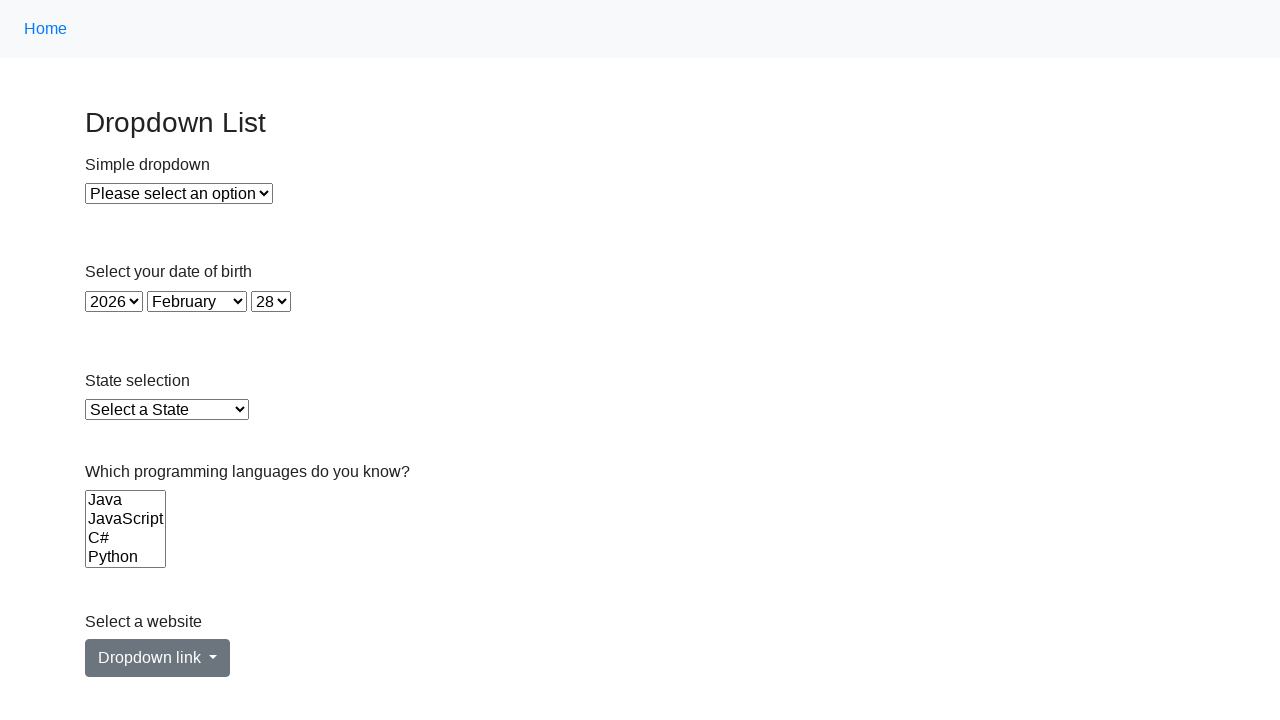

Clicked dropdown trigger button at (158, 658) on a#dropdownMenuLink
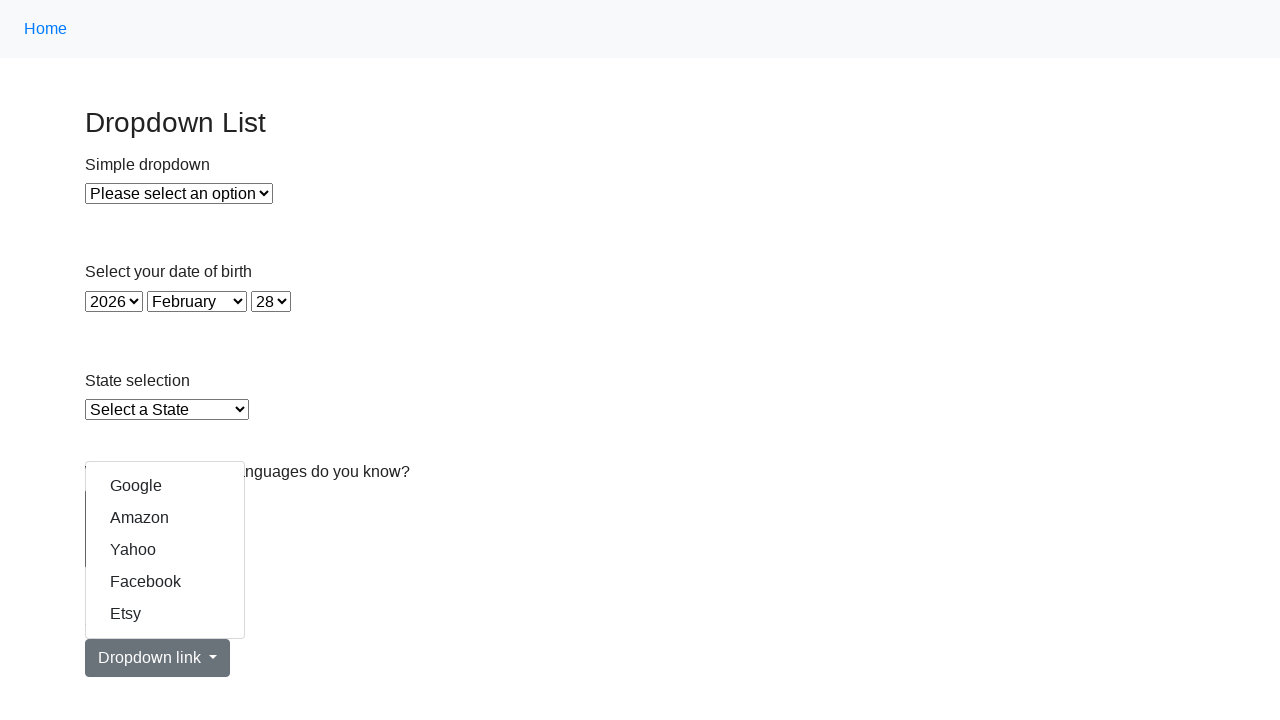

Selected Facebook option from dropdown menu at (165, 582) on a:has-text('acebook')
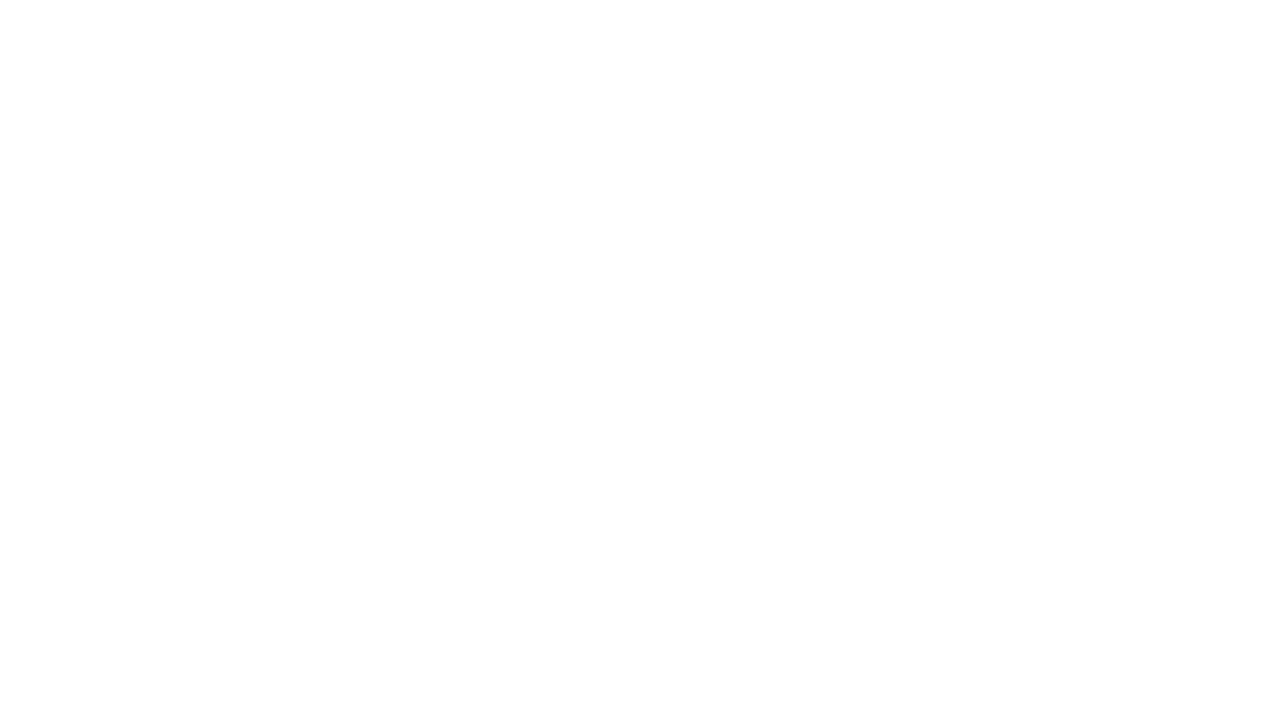

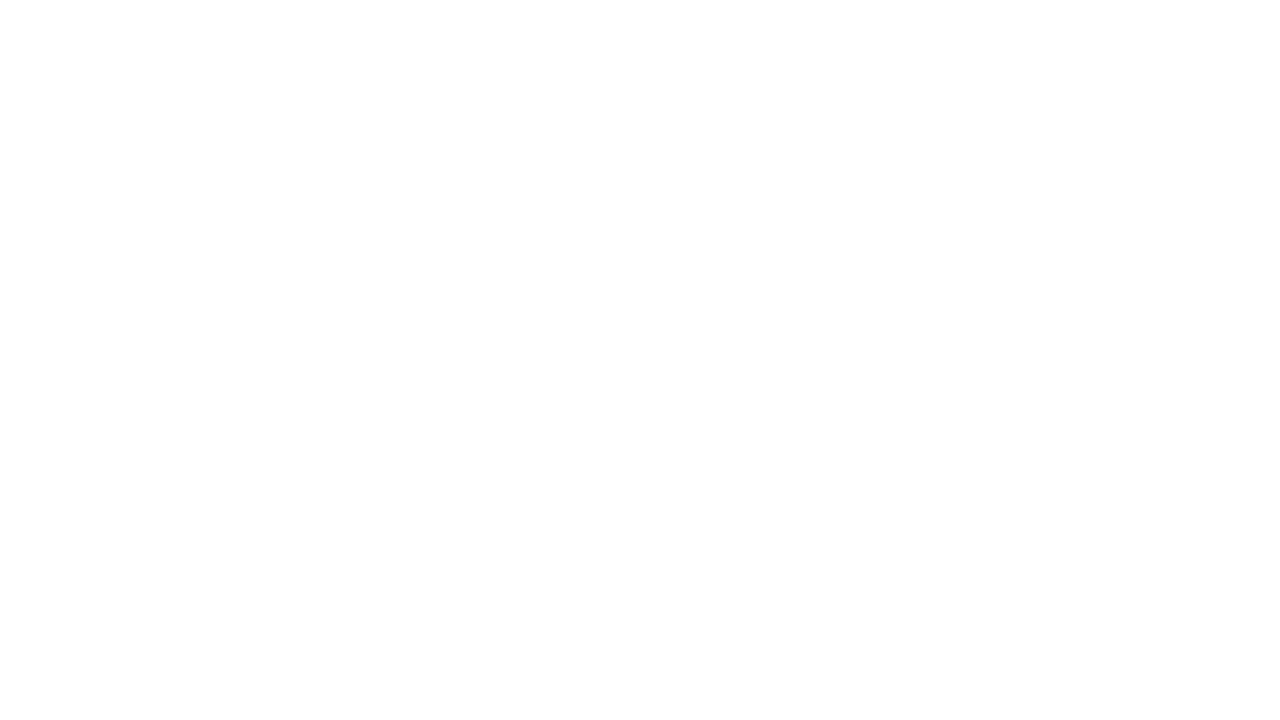